Tests keyboard shortcut functionality by pressing Ctrl+K key combination

Starting URL: https://www.selenium.dev/documentation/webdriver/actions_api/keyboard/

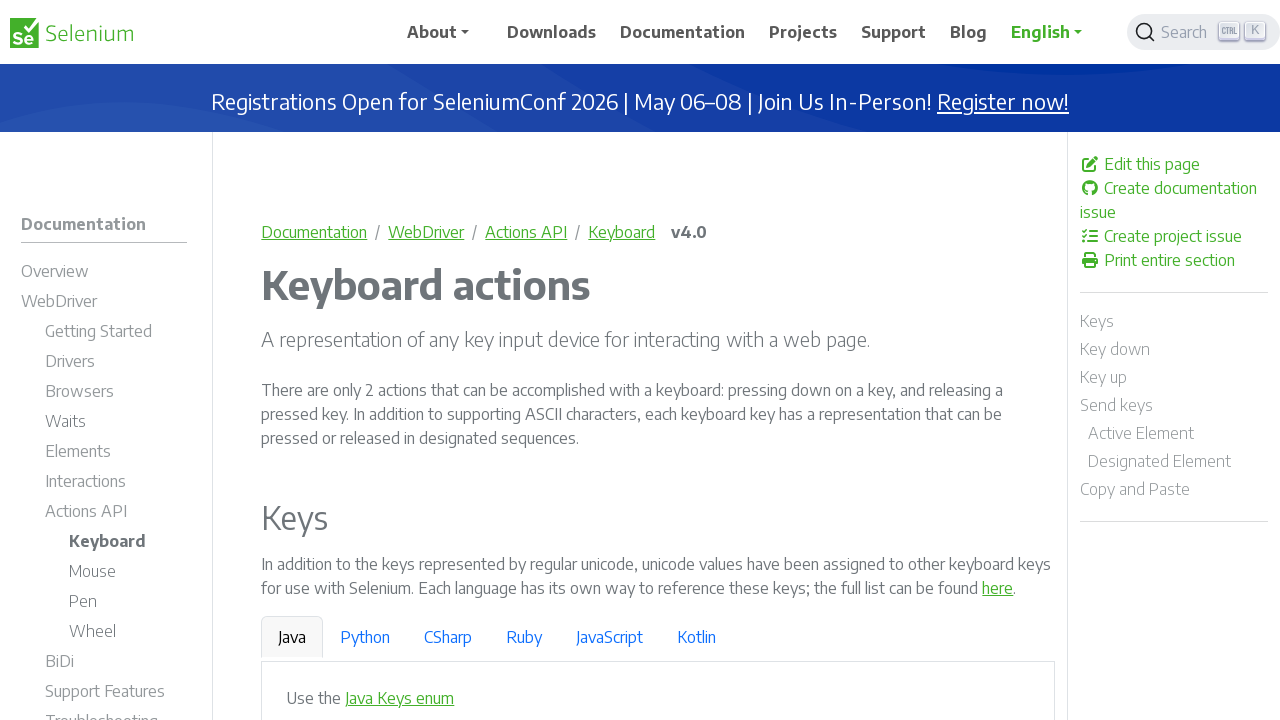

Pressed Control key down
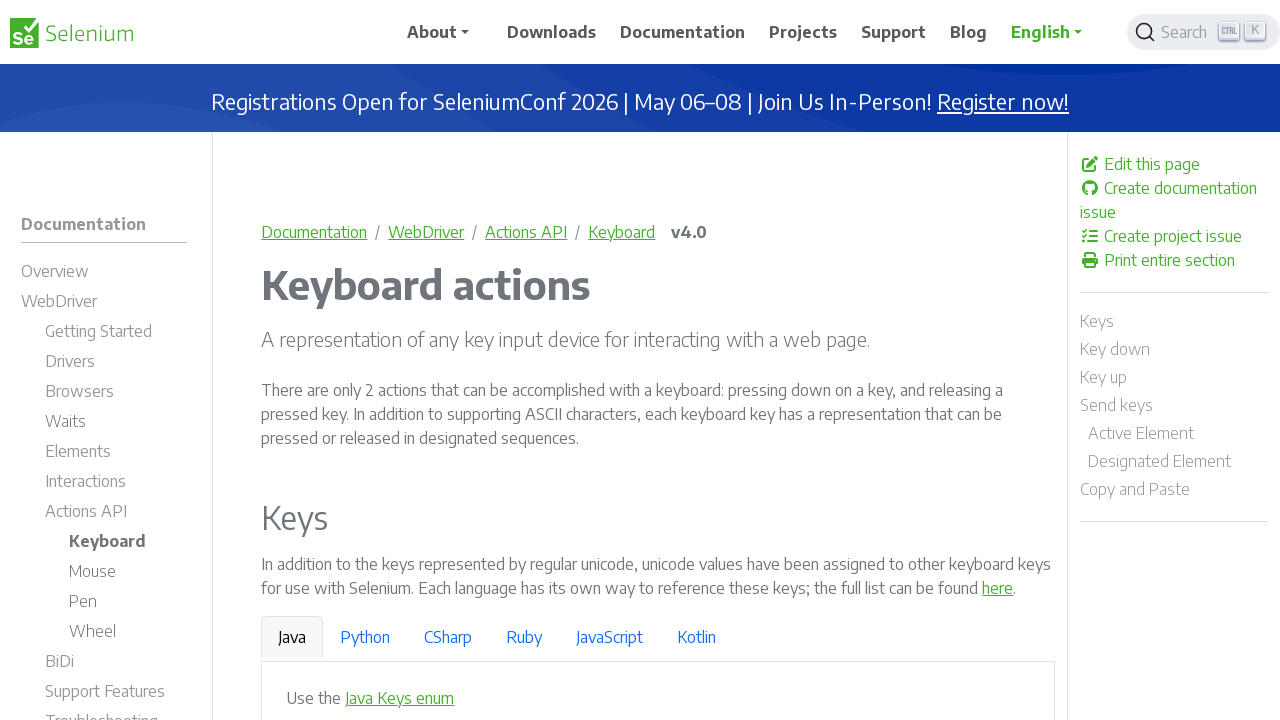

Pressed K key while Control is held
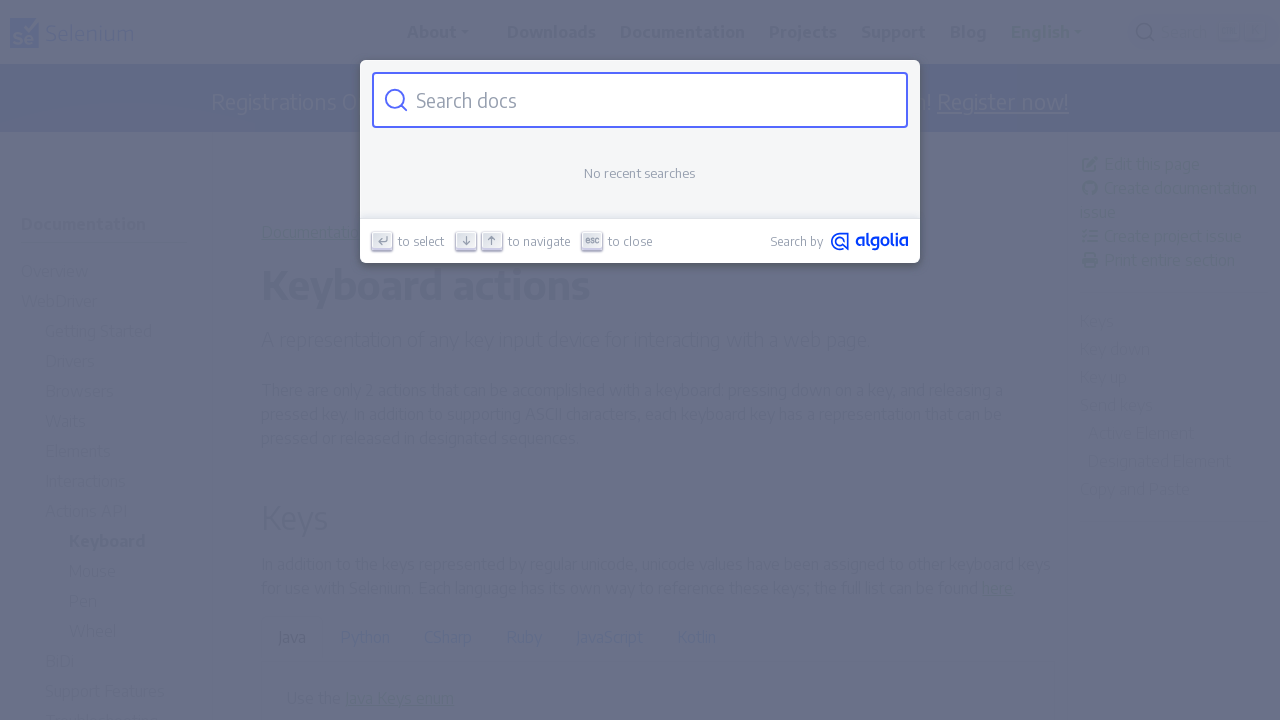

Released Control key, completing Ctrl+K keyboard shortcut
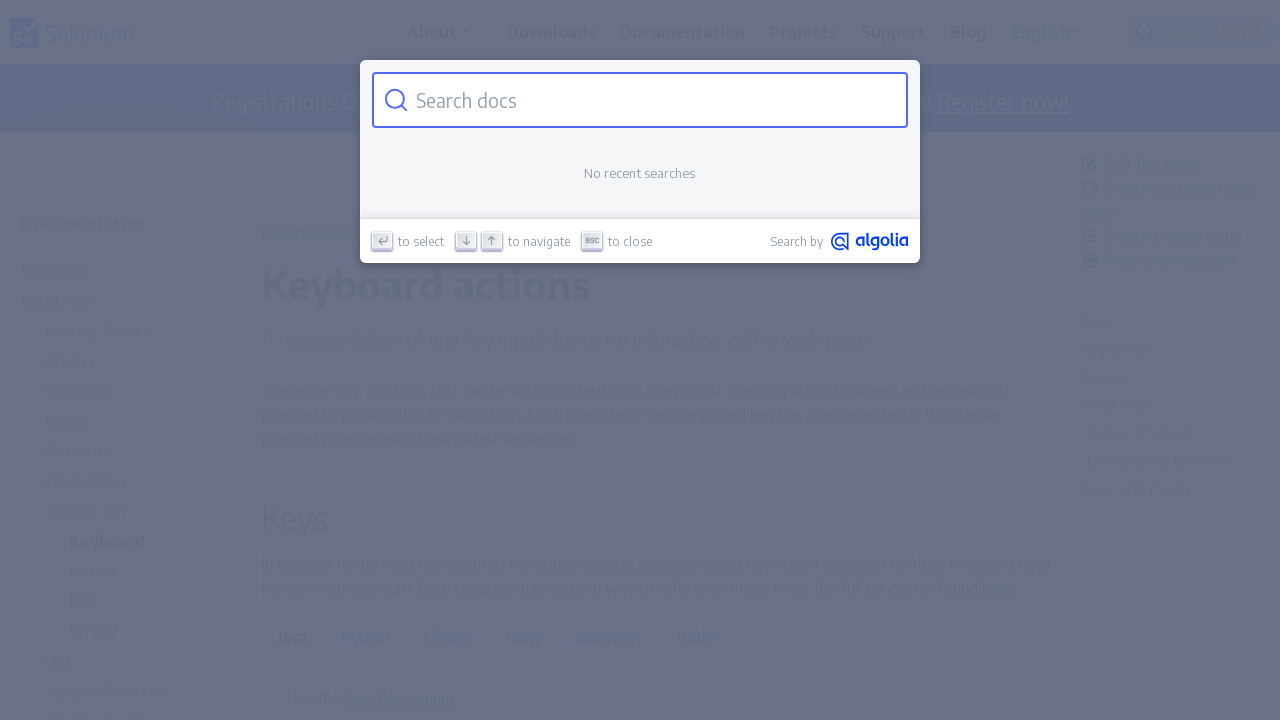

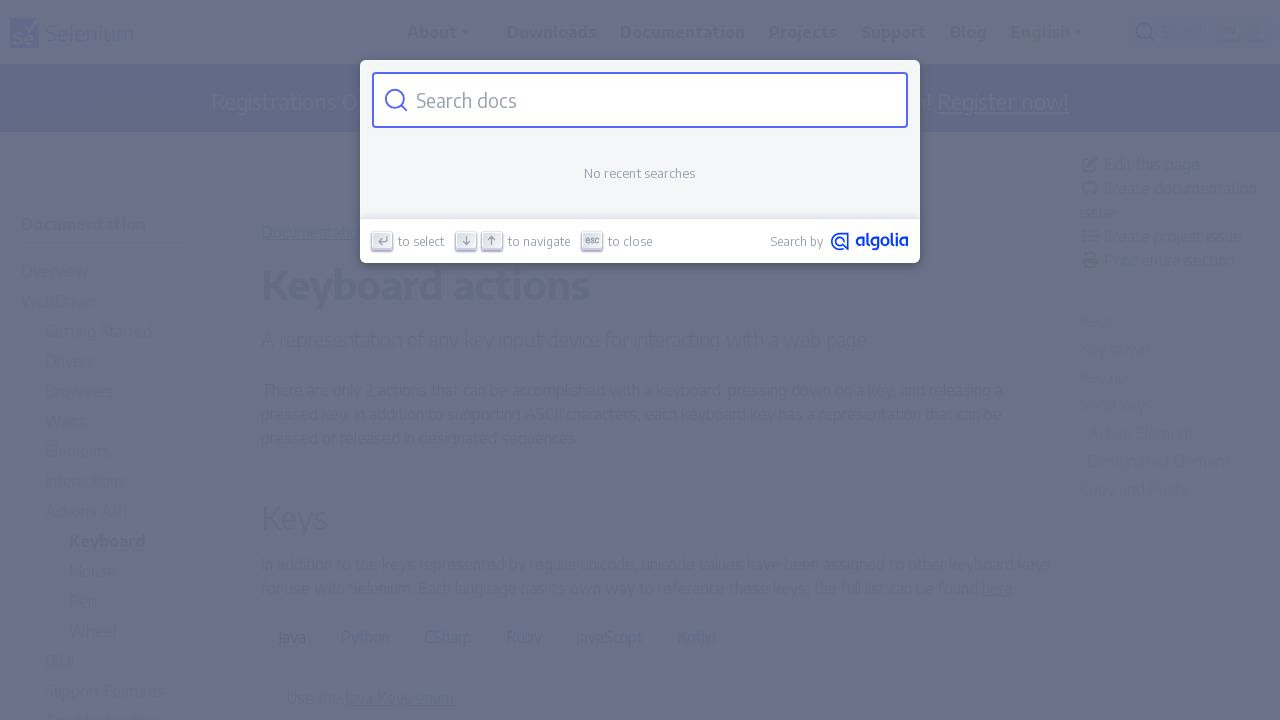